Tests window handling by clicking a link to open a new window, extracting text from the child window, and using that text to fill a form field in the parent window

Starting URL: https://rahulshettyacademy.com/loginpagePractise/

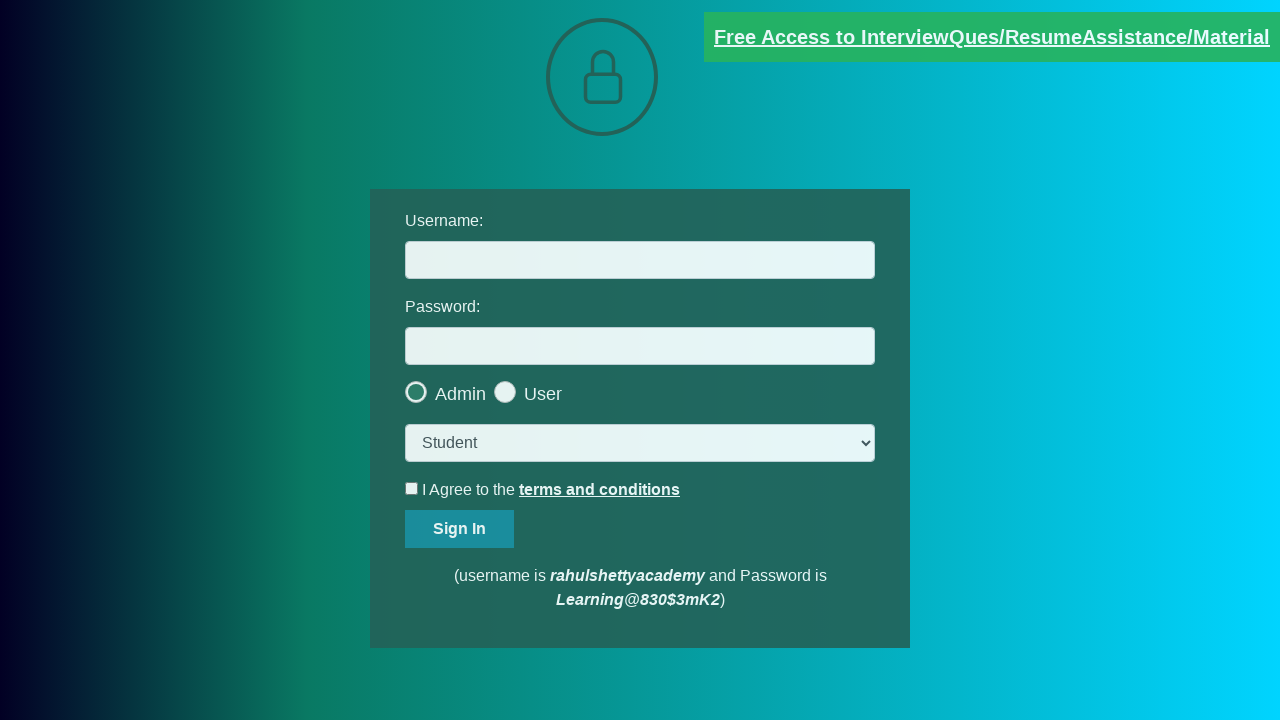

Clicked 'Free Access' link to open new window at (992, 37) on a:has-text('Free Access')
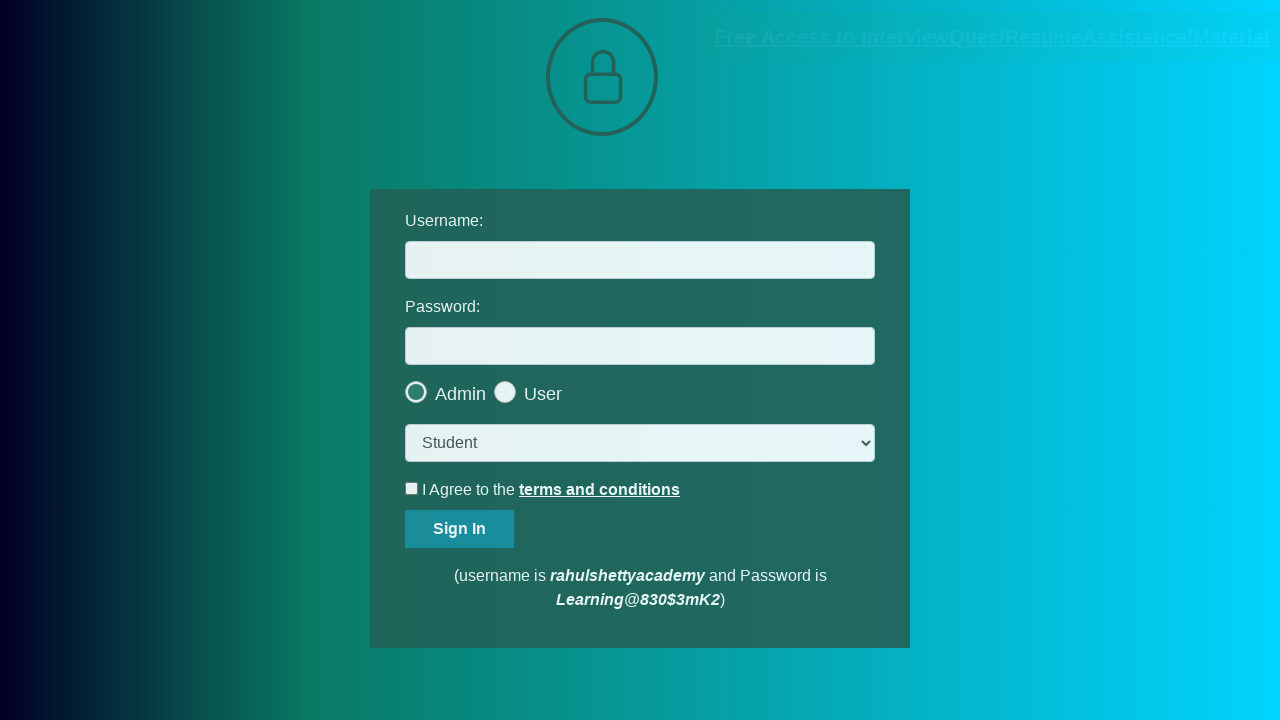

New window opened and page object captured
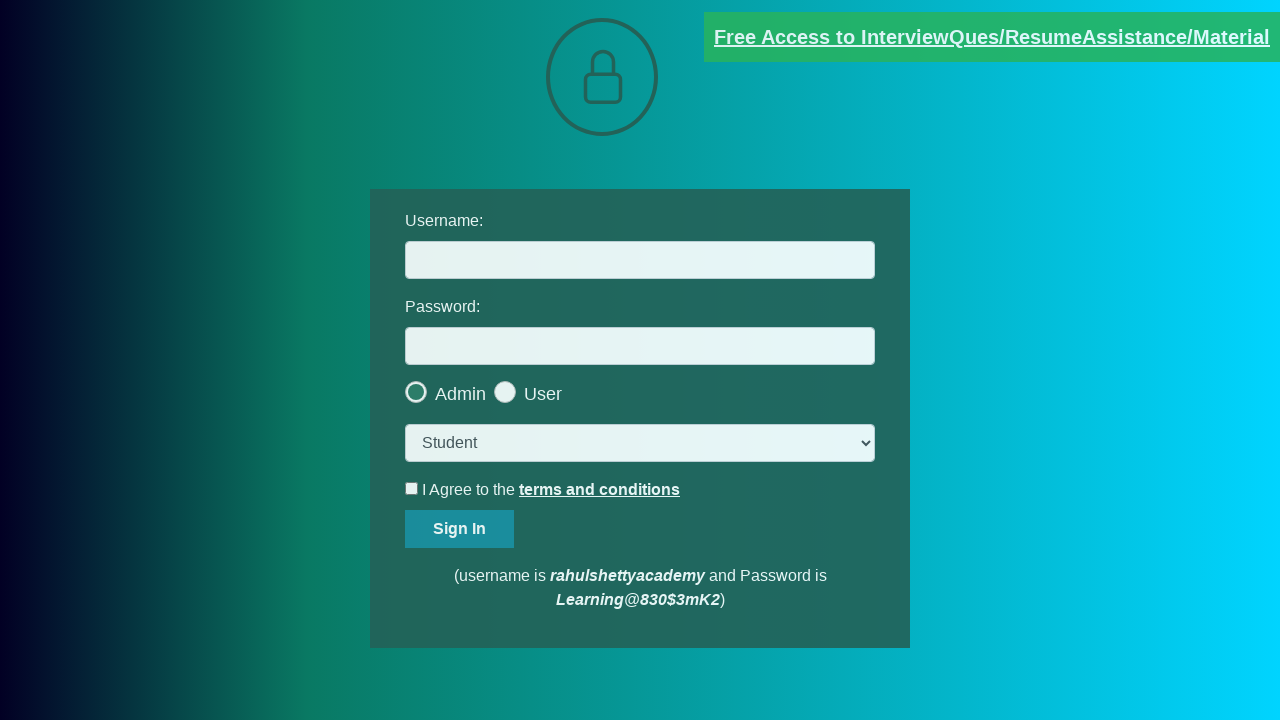

Extracted email text from child window: mentor@rahulshettyacademy.com
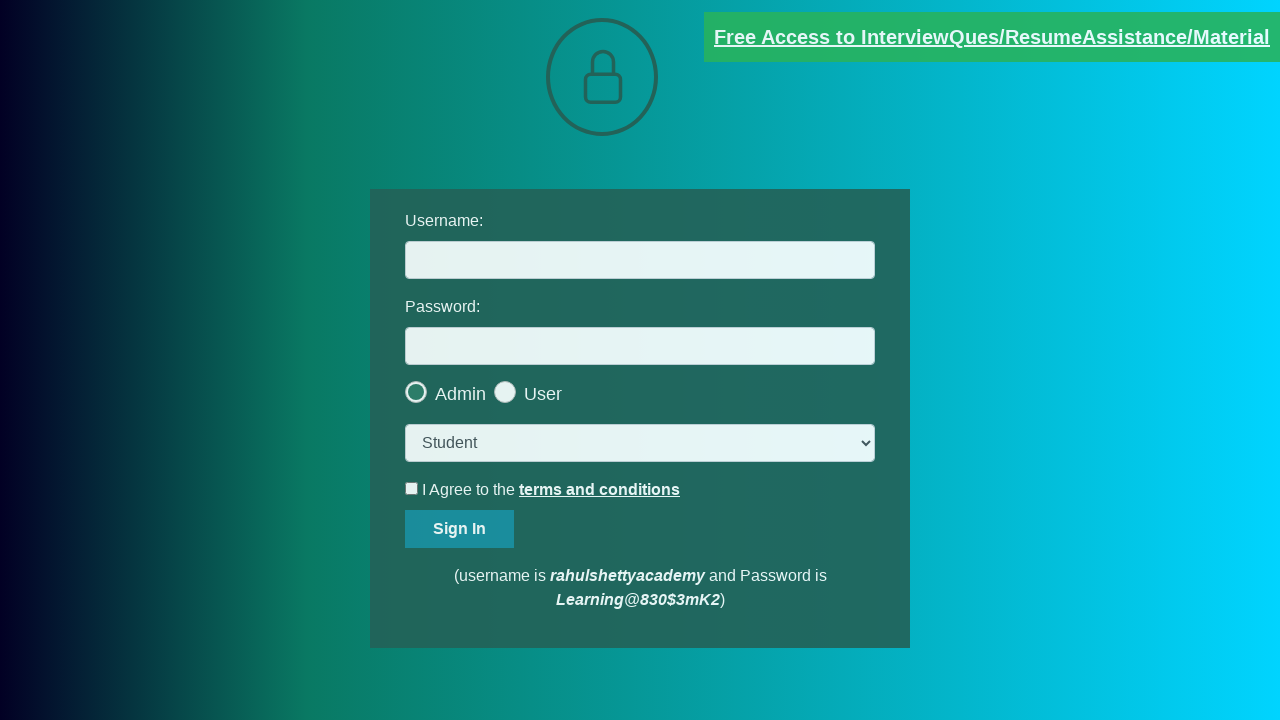

Filled username field with extracted email: mentor@rahulshettyacademy.com on #username
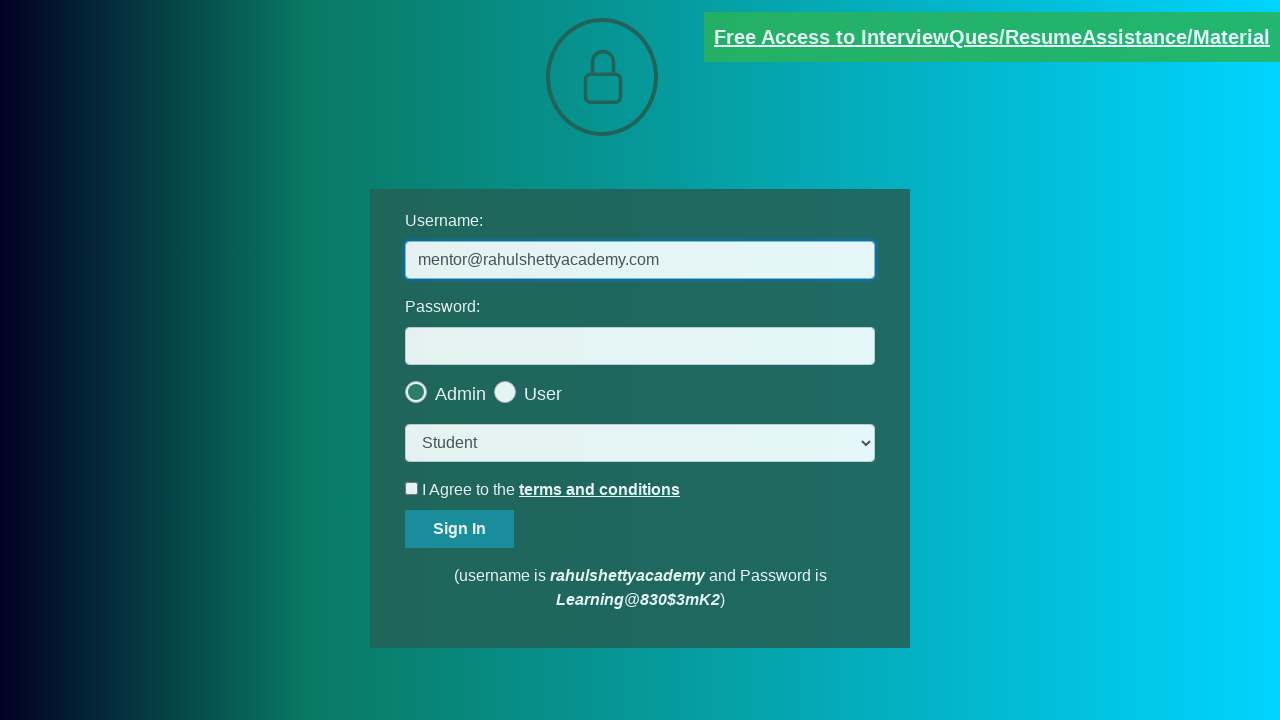

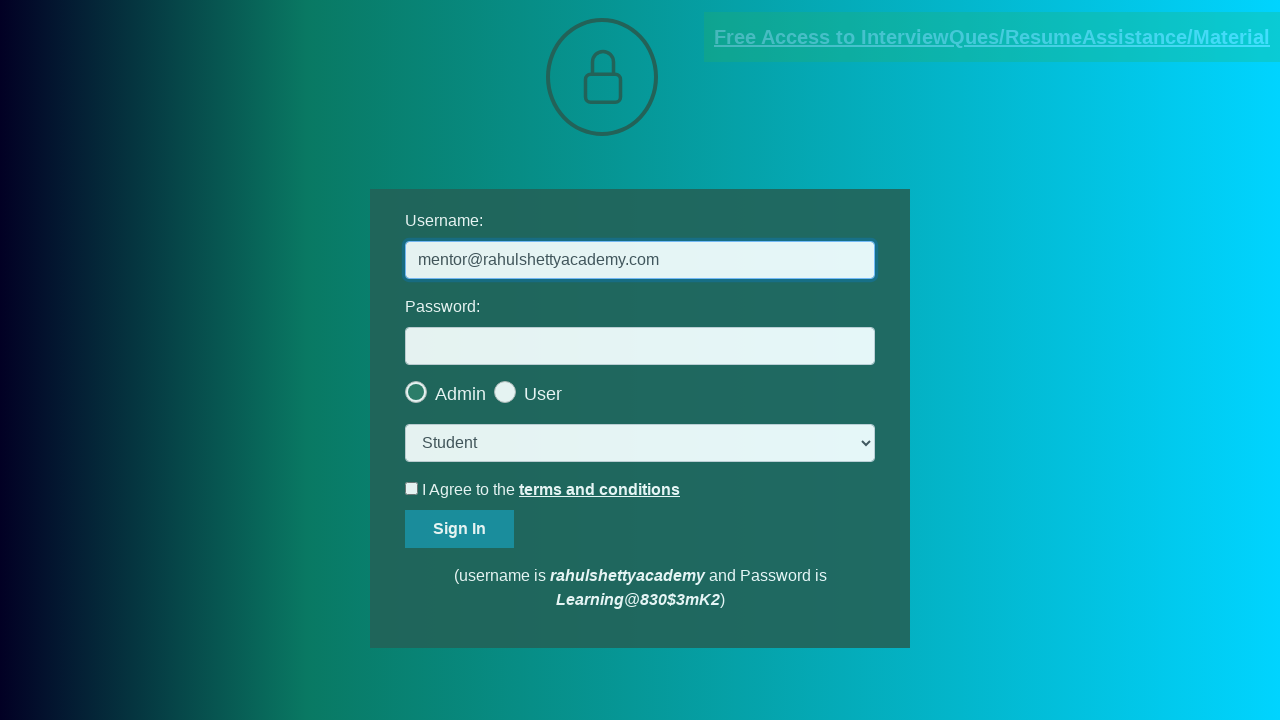